Tests file download functionality by clicking a download button on a demo page

Starting URL: https://demoqa.com/upload-download

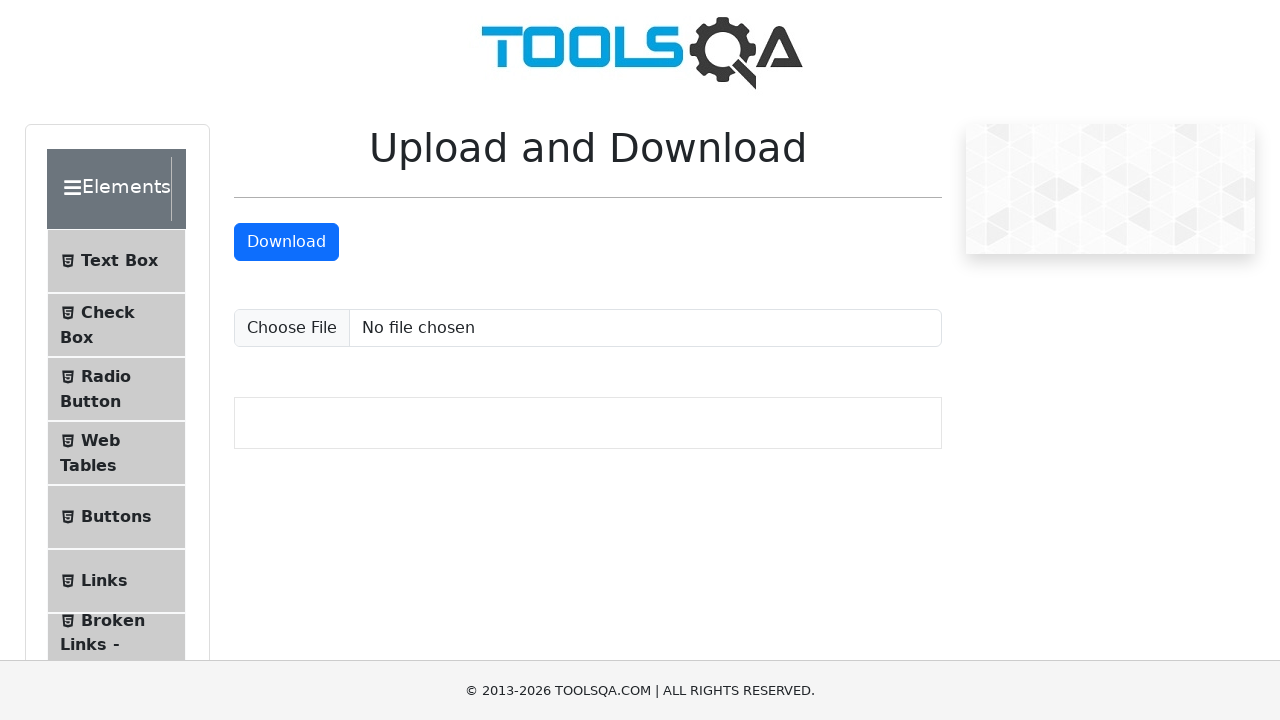

Clicked the download button to initiate file download at (286, 242) on #downloadButton
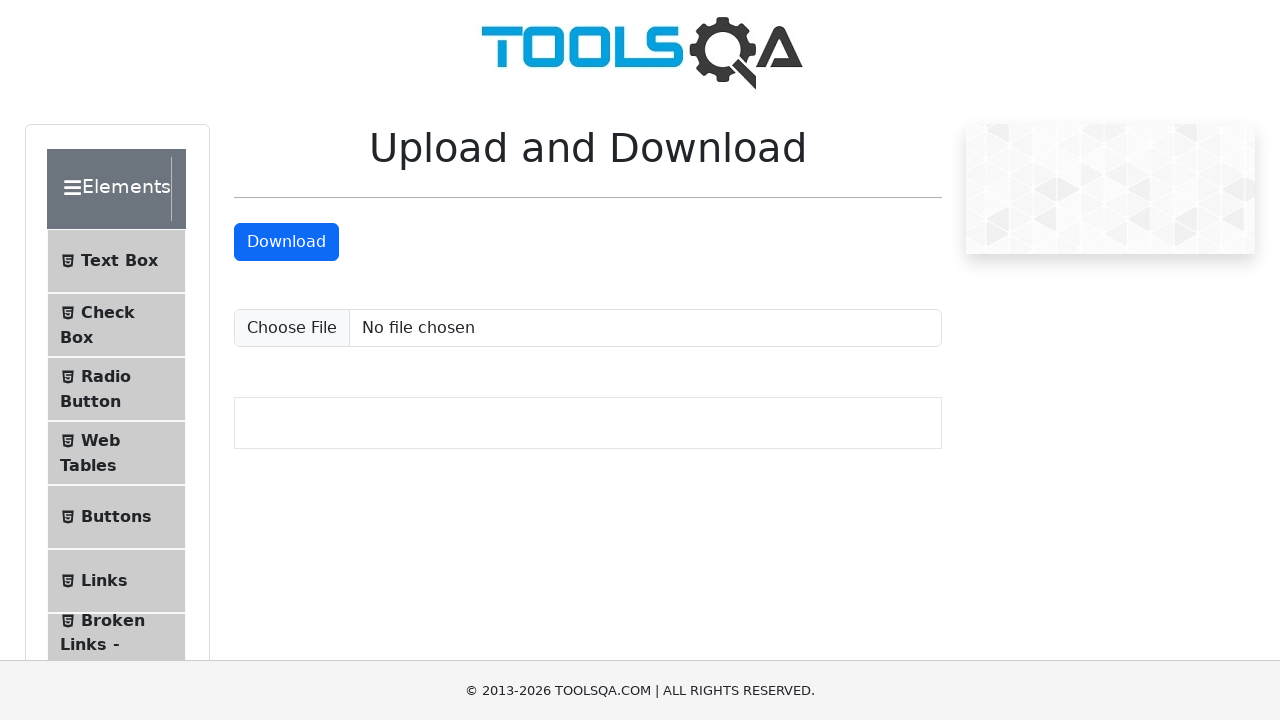

Waited 3 seconds for download to complete
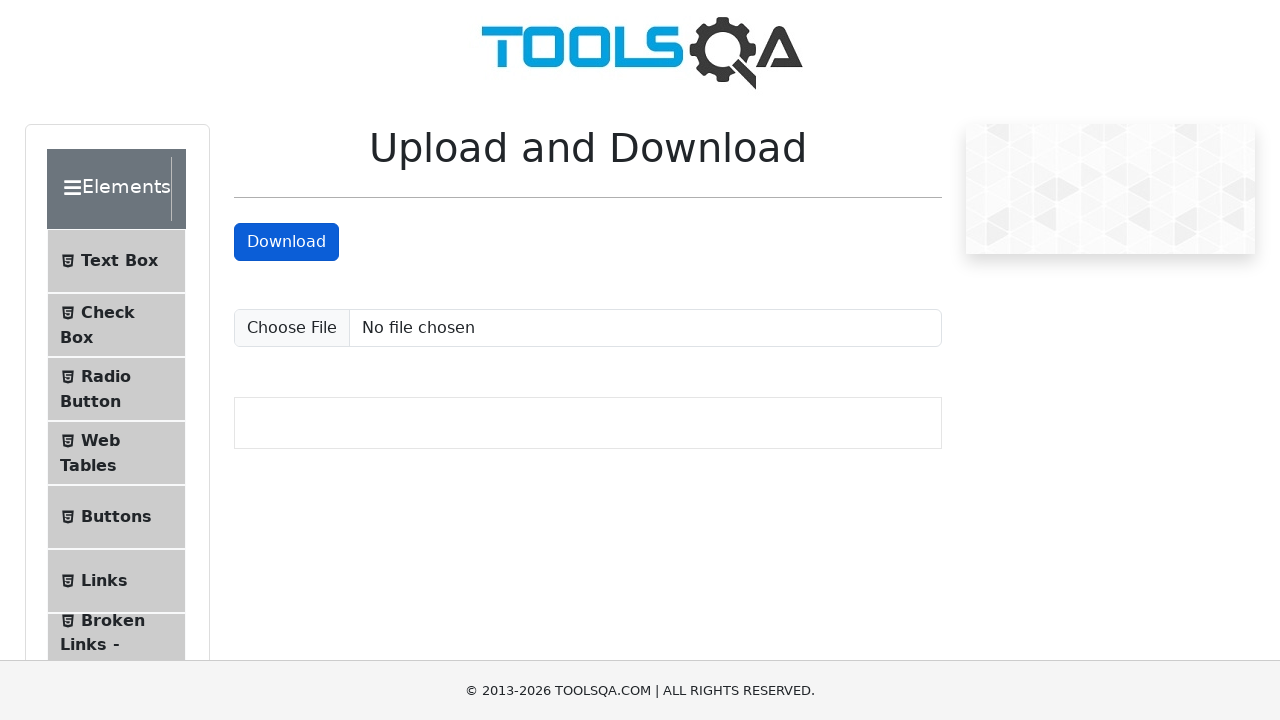

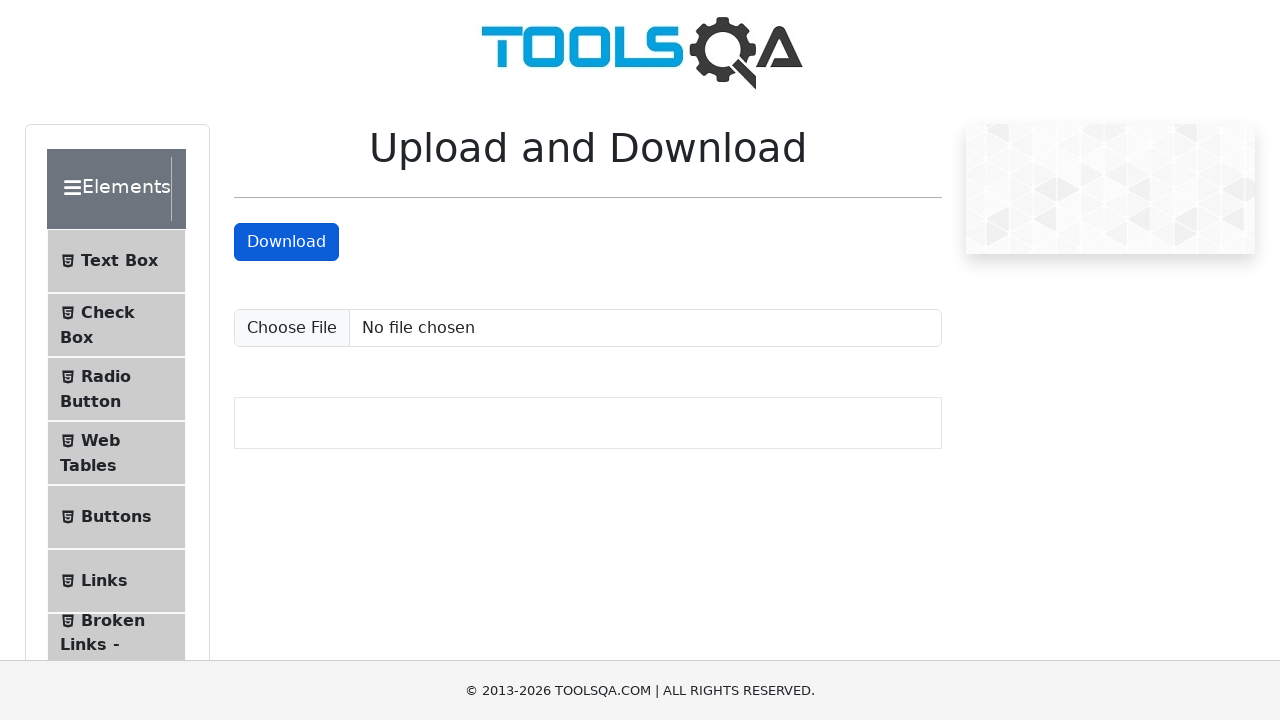